Launches the OrangeHRM demo application homepage and maximizes the browser window to verify the page loads successfully.

Starting URL: https://opensource-demo.orangehrmlive.com/

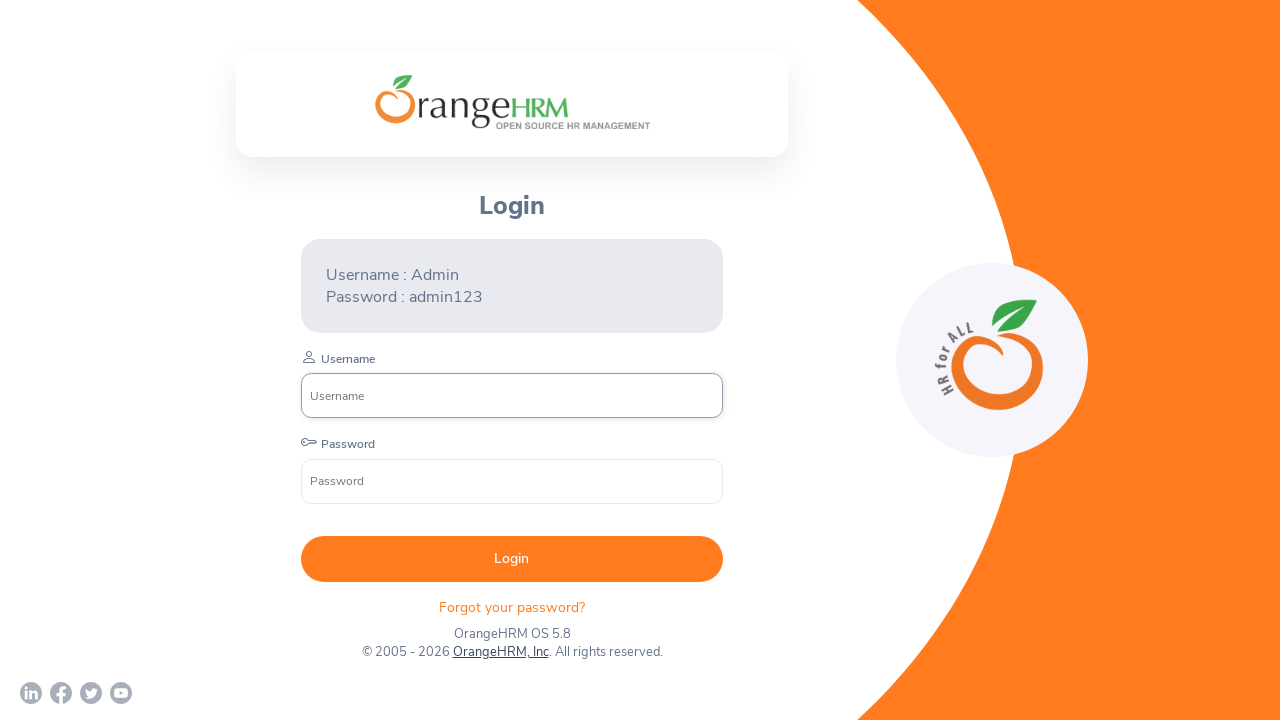

Waited for page to reach networkidle state
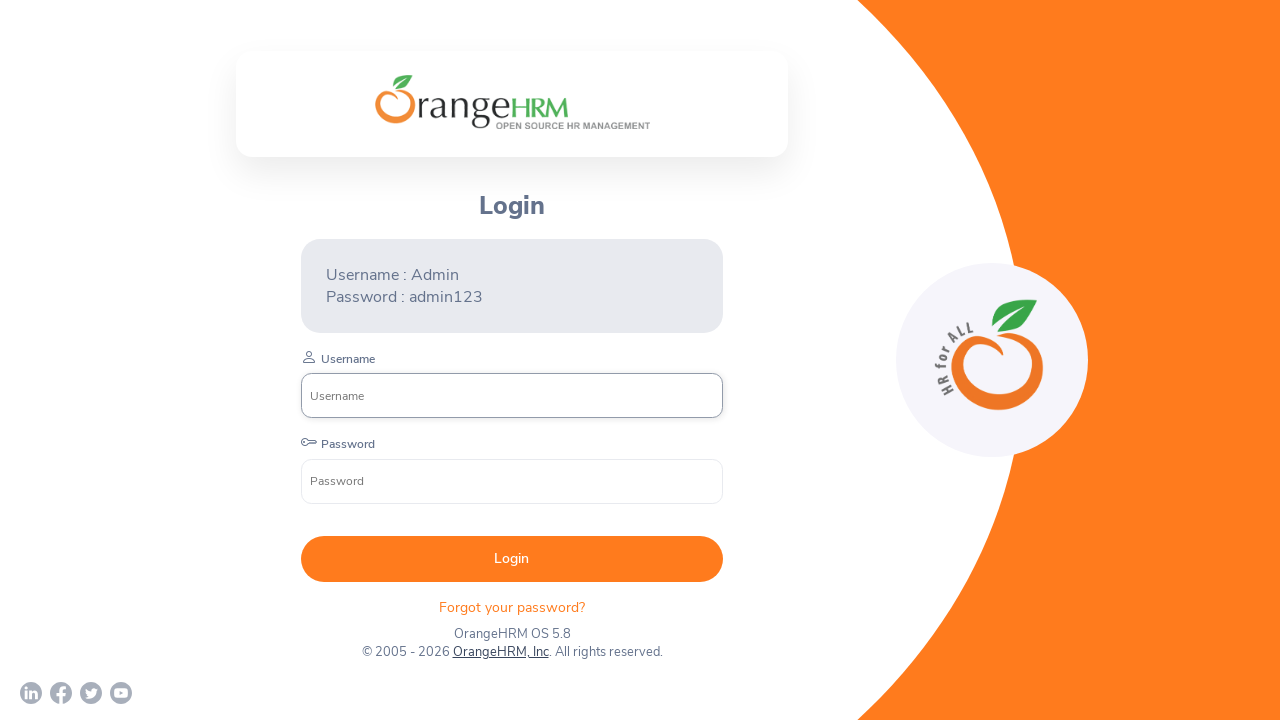

Username input field became visible, confirming OrangeHRM login page loaded successfully
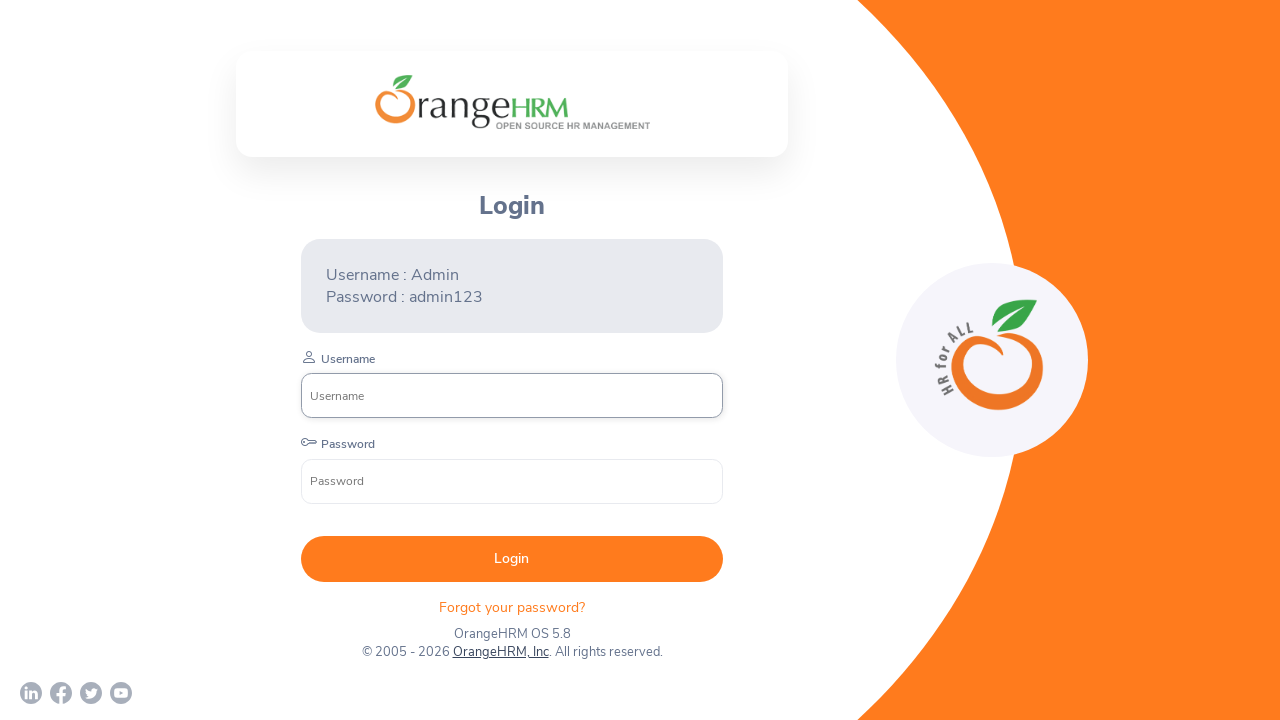

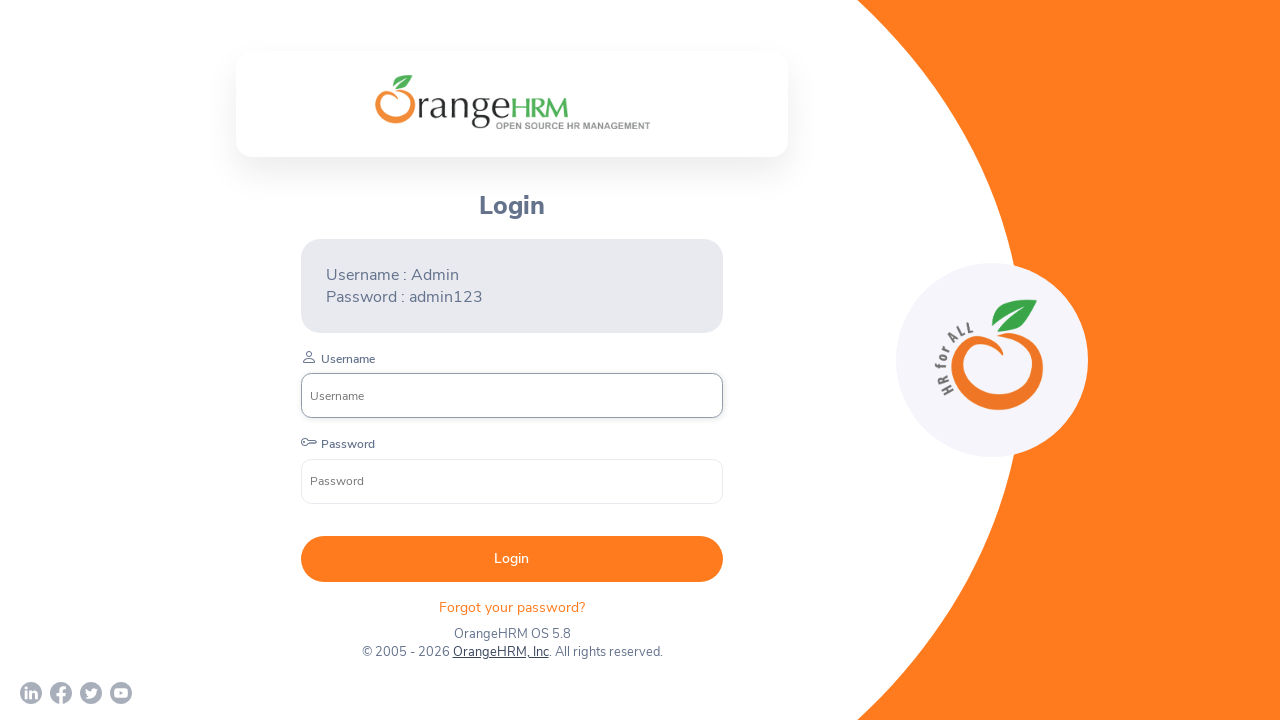